Tests multiple window handling by clicking on a link that opens a new window, switching between windows, and verifying content on both the parent and child windows

Starting URL: http://the-internet.herokuapp.com/

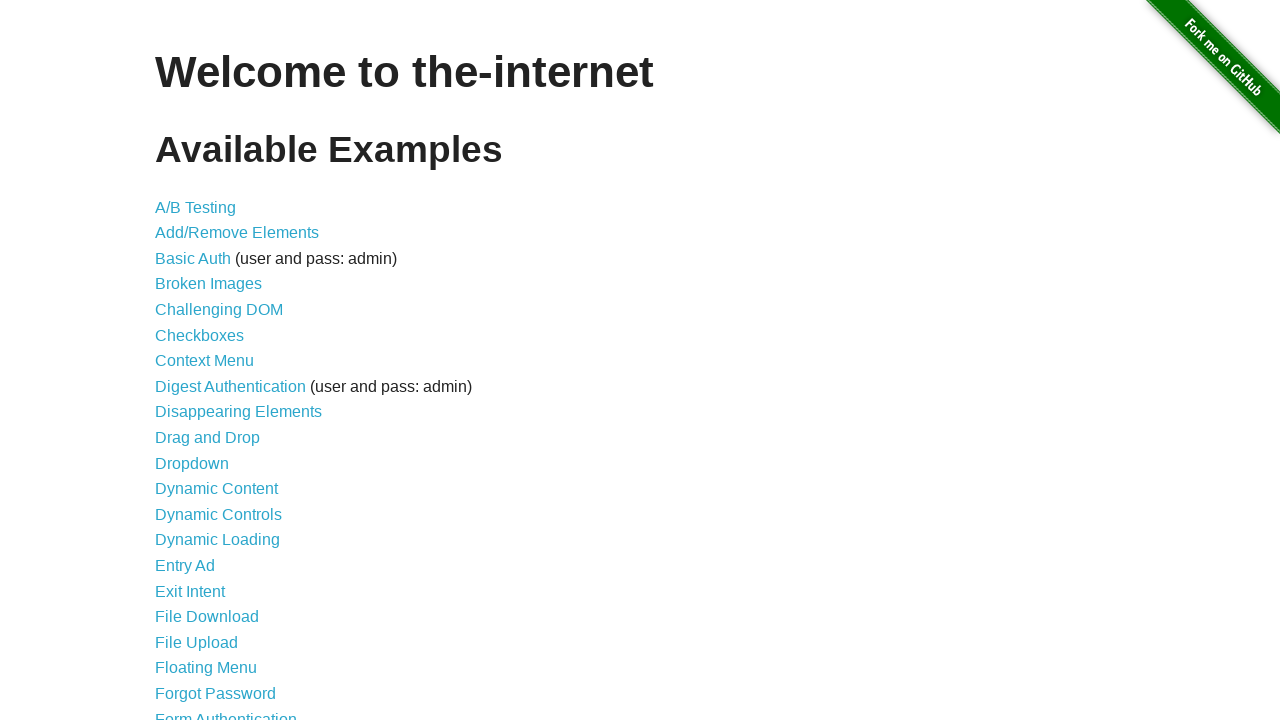

Clicked on 'Multiple Windows' link at (218, 369) on text=Multiple Windows
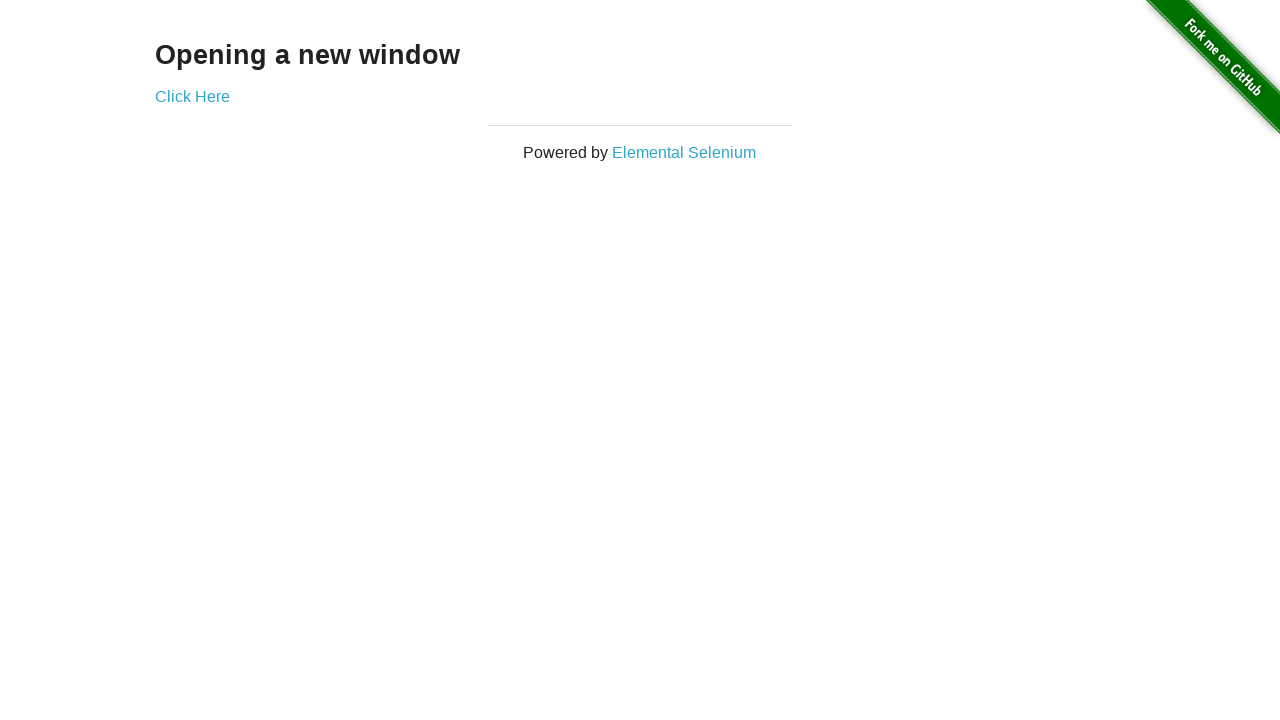

Clicked link that opens new window at (192, 96) on a[href*='windows']
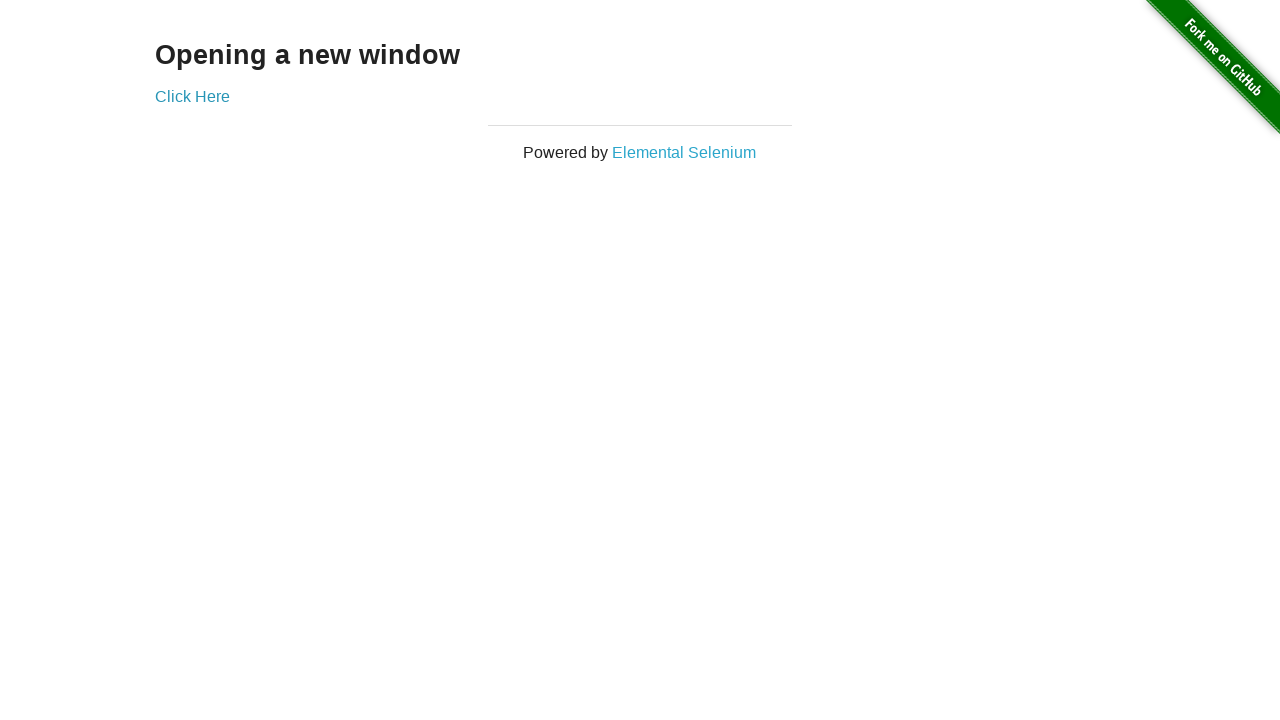

Retrieved new page/window object
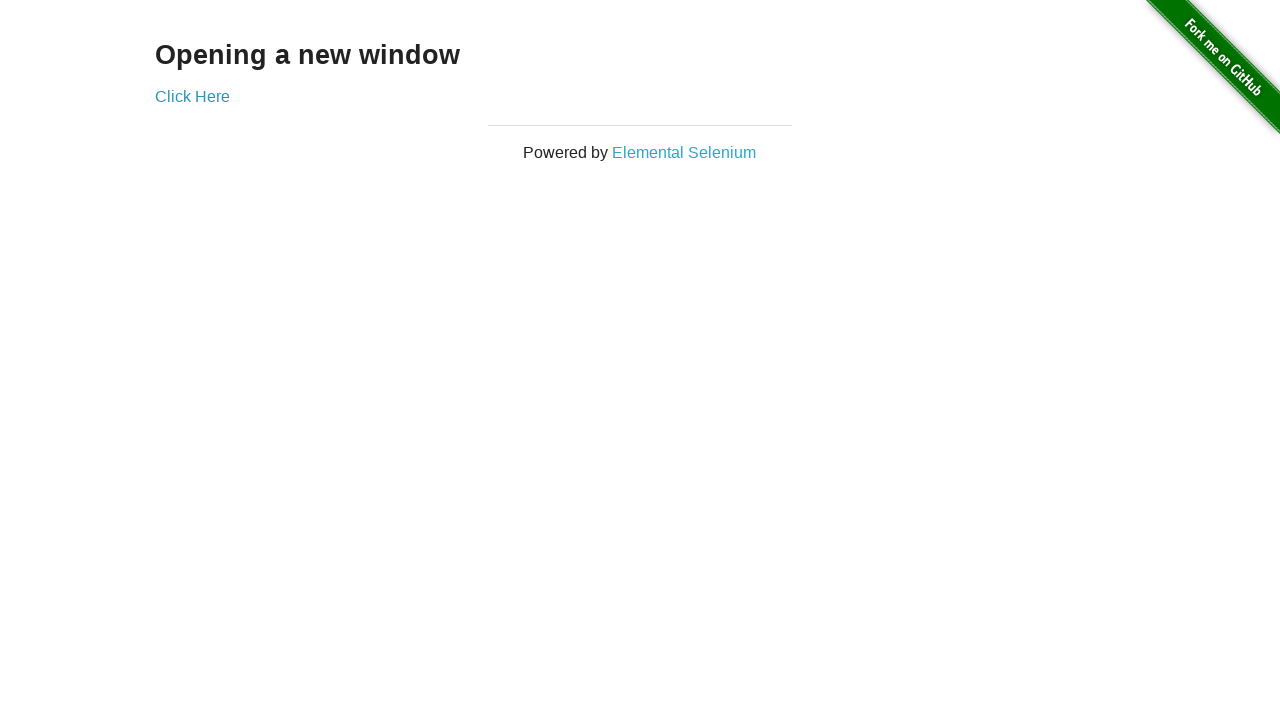

New window loaded and heading element is visible
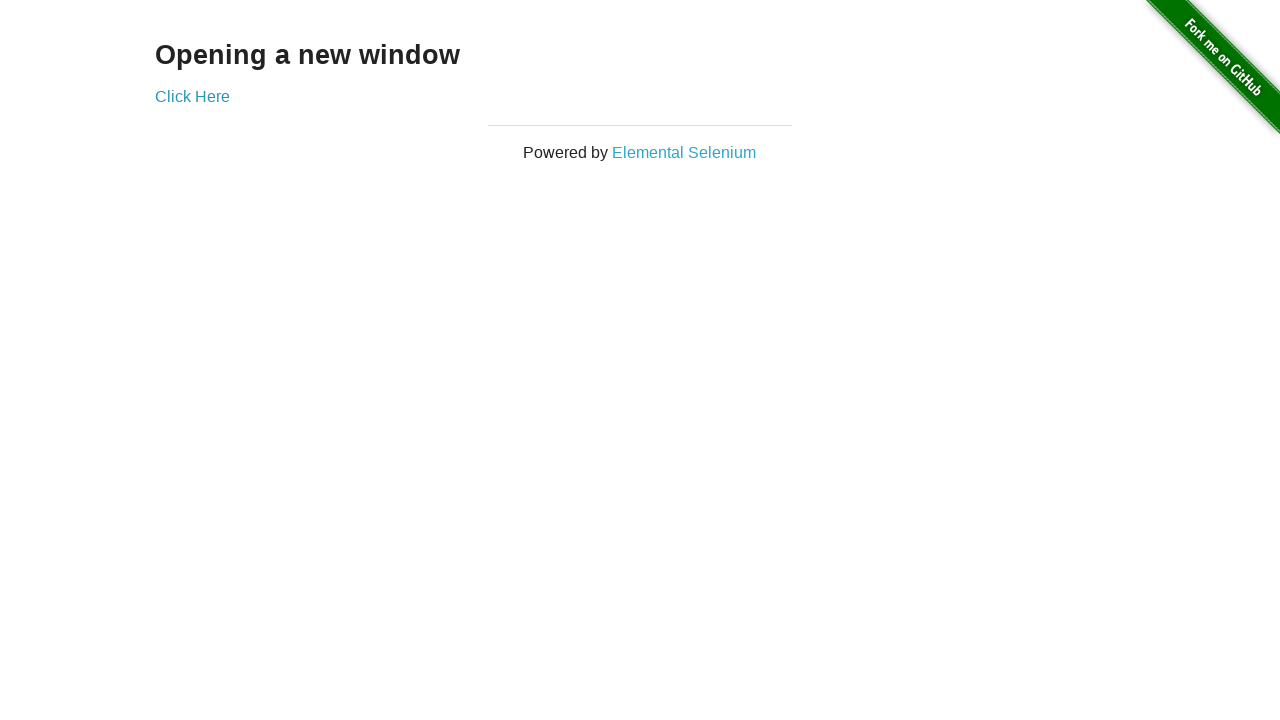

Retrieved text from new window heading: 'New Window'
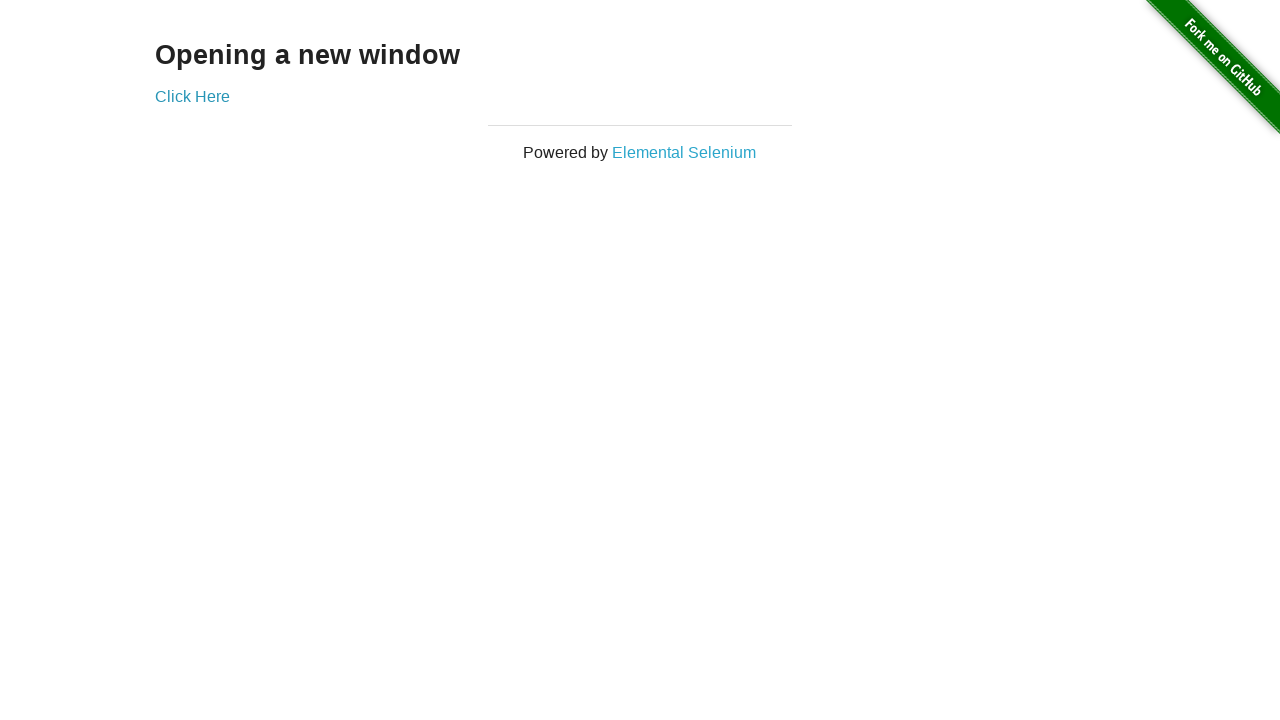

Retrieved text from parent window heading: 'Opening a new window'
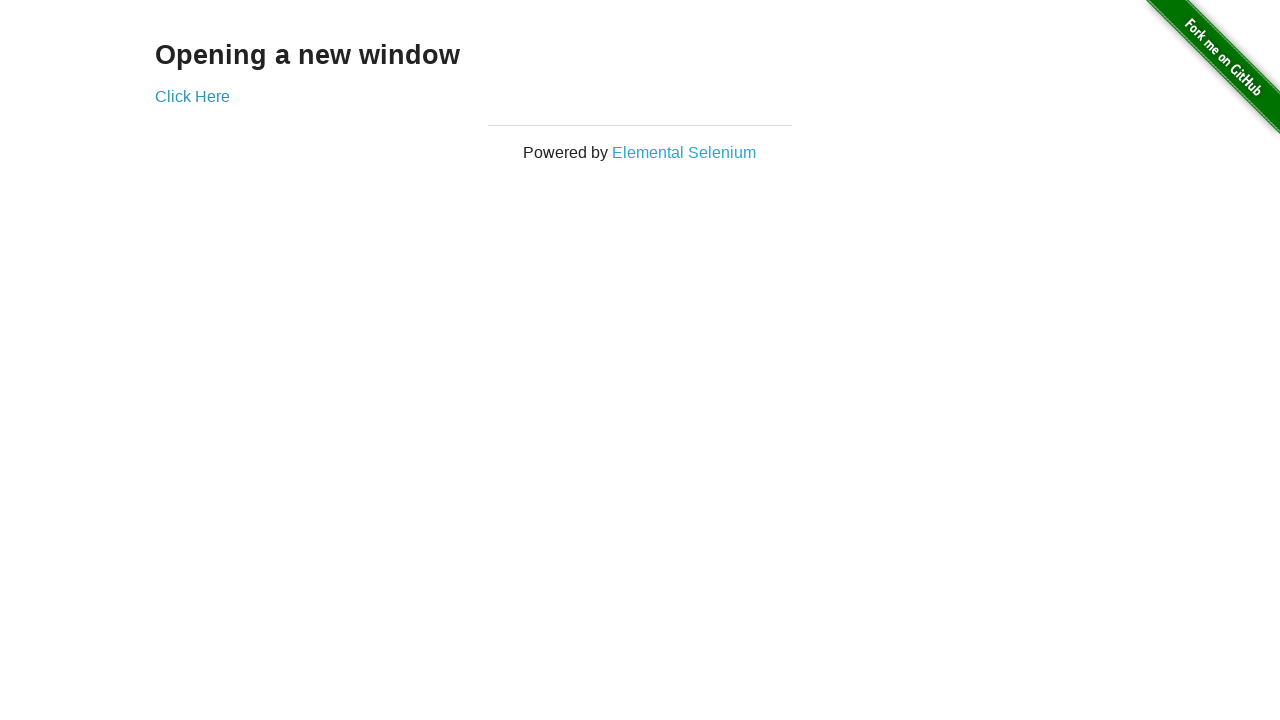

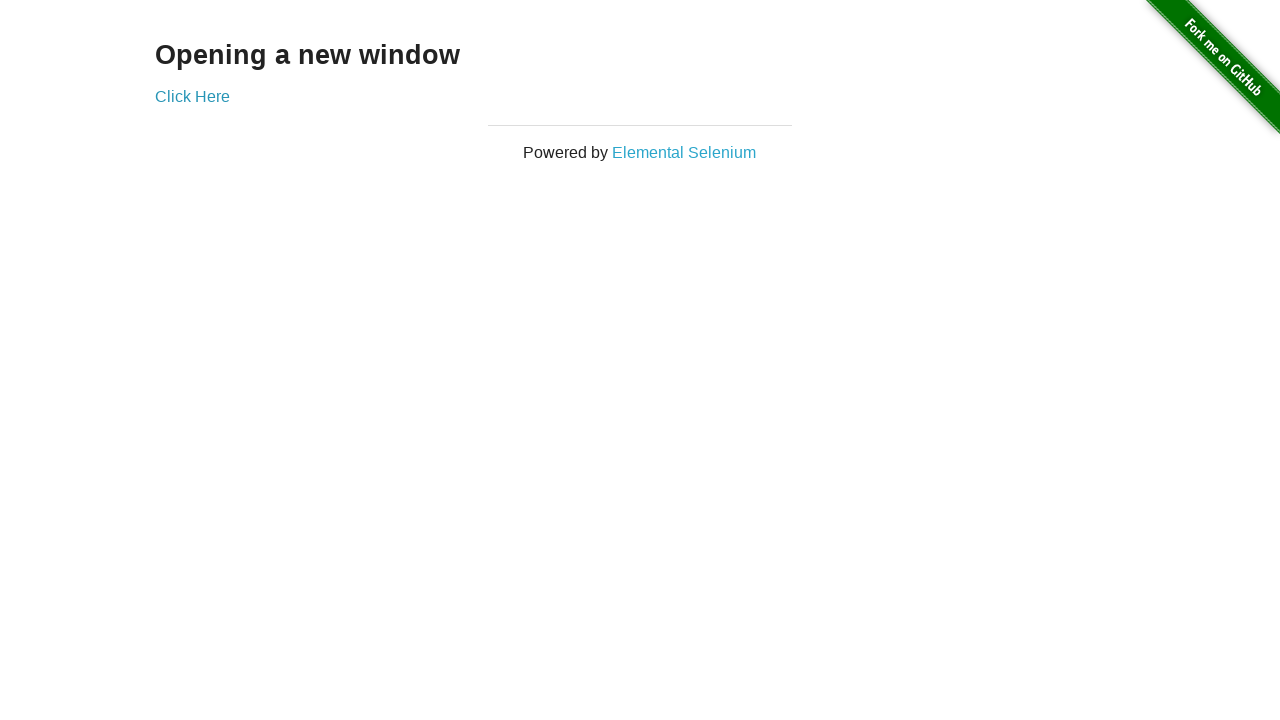